Tests add and remove elements functionality by clicking add button to create an element, then clicking delete to remove it.

Starting URL: https://the-internet.herokuapp.com/add_remove_elements/

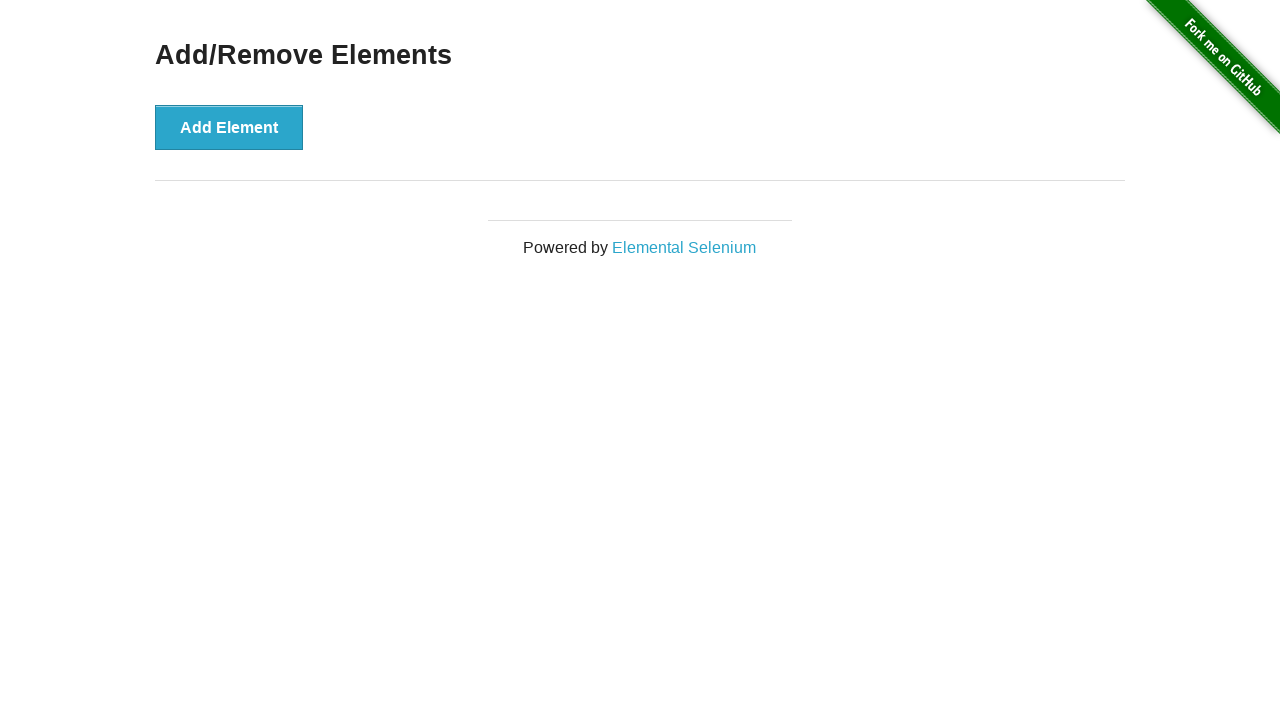

Navigated to add/remove elements page
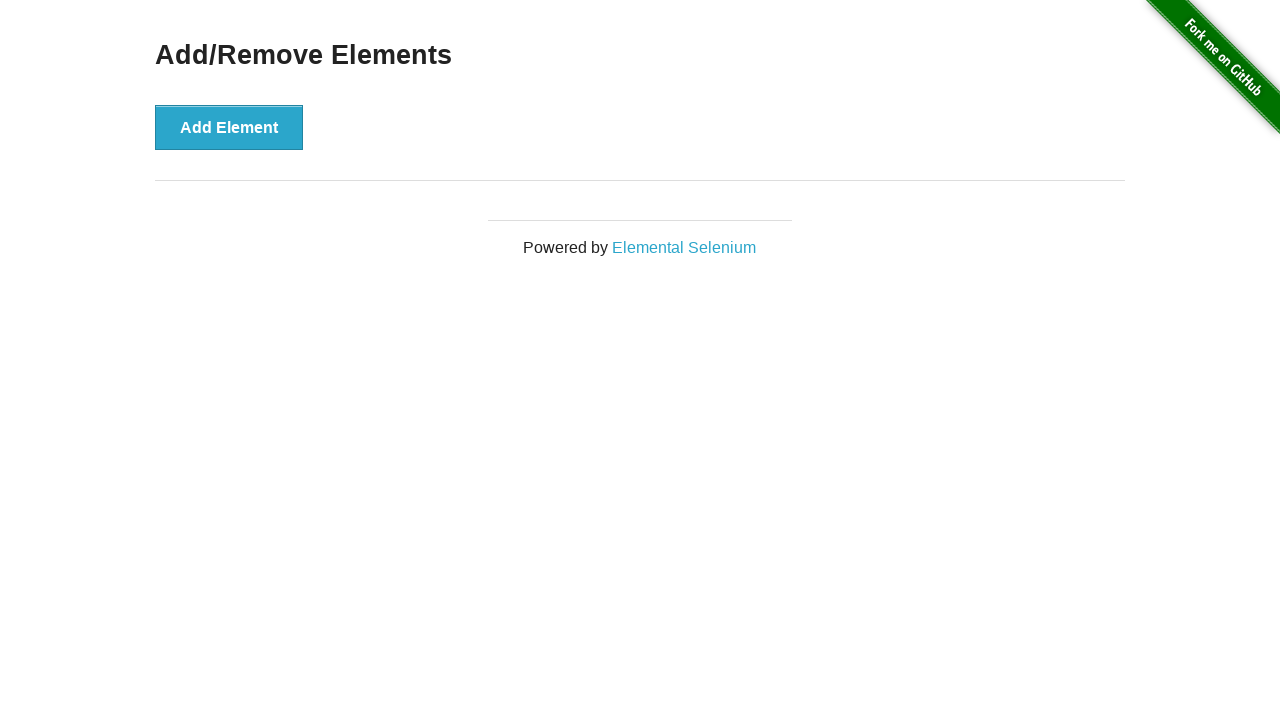

Clicked 'Add Element' button to create a new element at (229, 127) on button:has-text('Add Element')
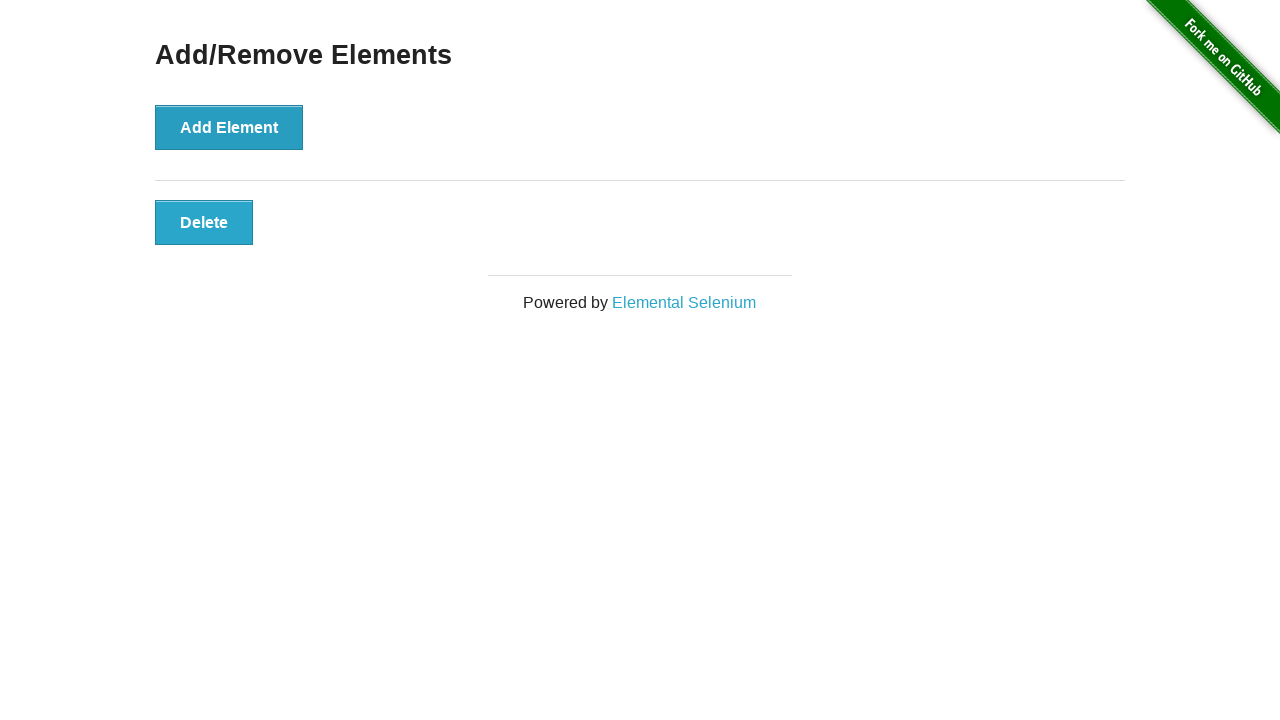

Delete button appeared after adding element
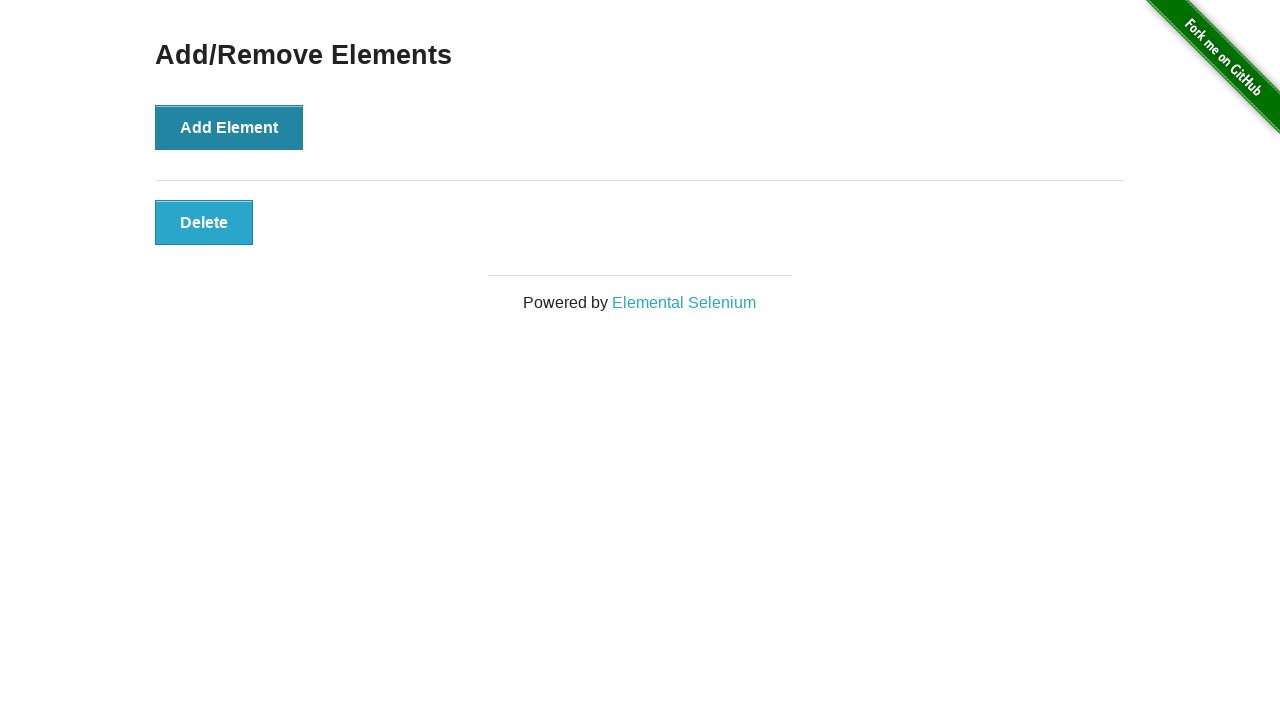

Clicked delete button to remove the element at (204, 222) on button:has-text('Delete')
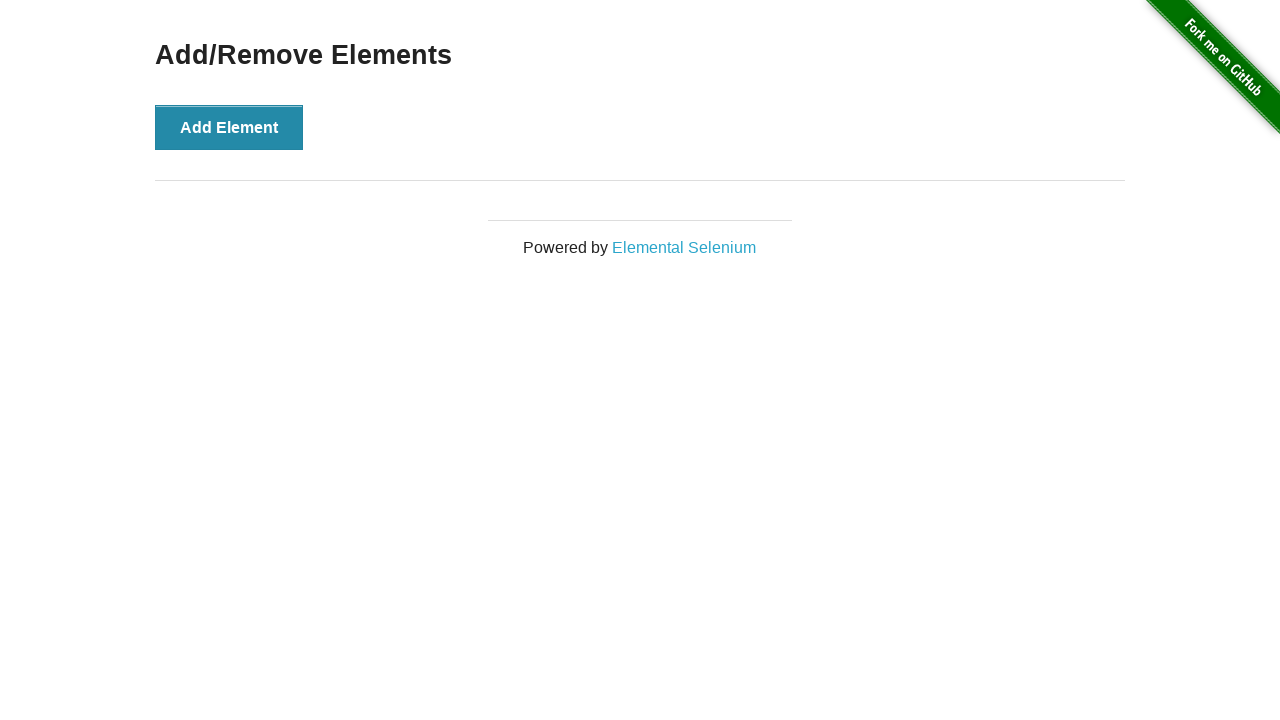

Verified delete button is no longer visible after removal
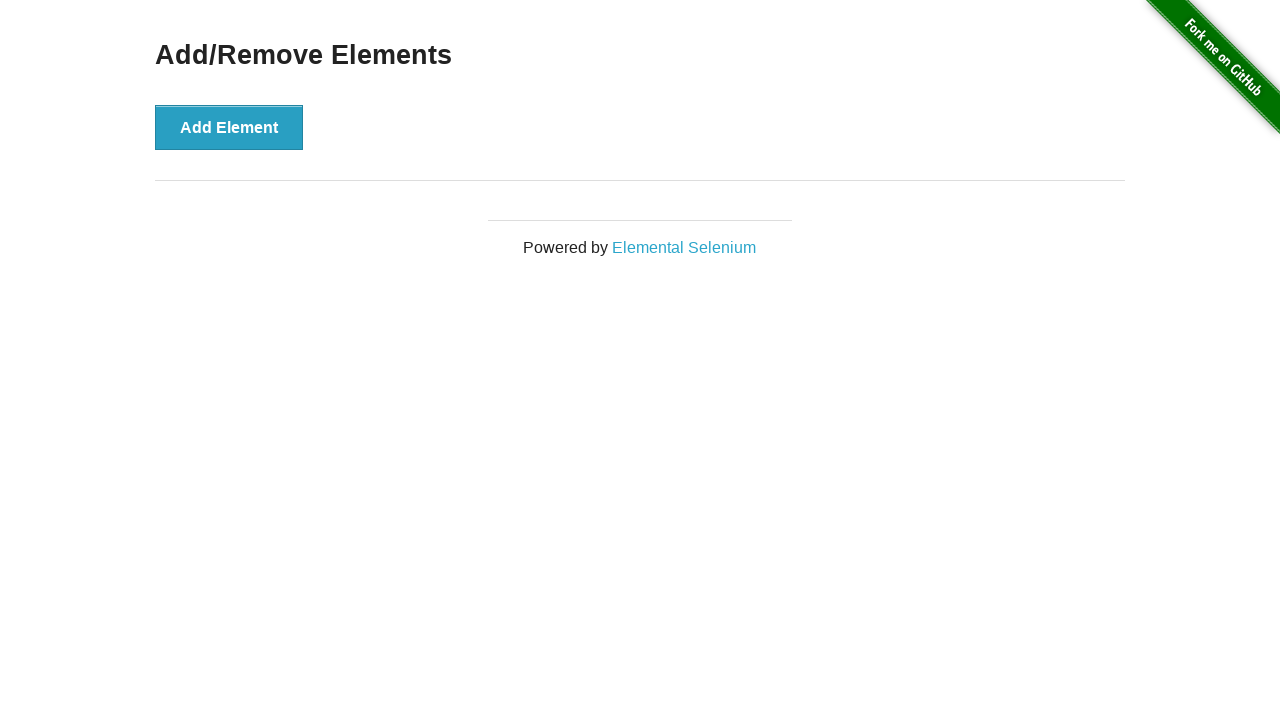

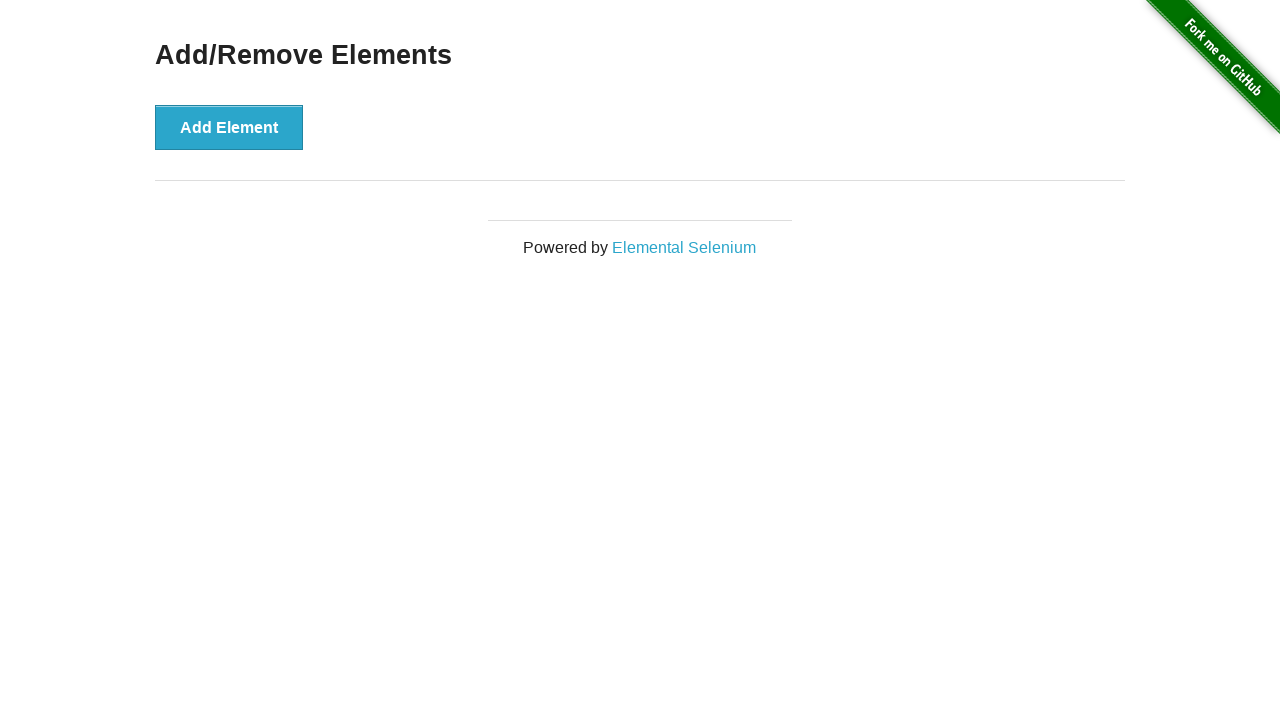